Tests completing a web form by filling in name, job title, selecting radio button, checkbox, dropdown, date picker, and submitting the form.

Starting URL: https://formy-project.herokuapp.com/

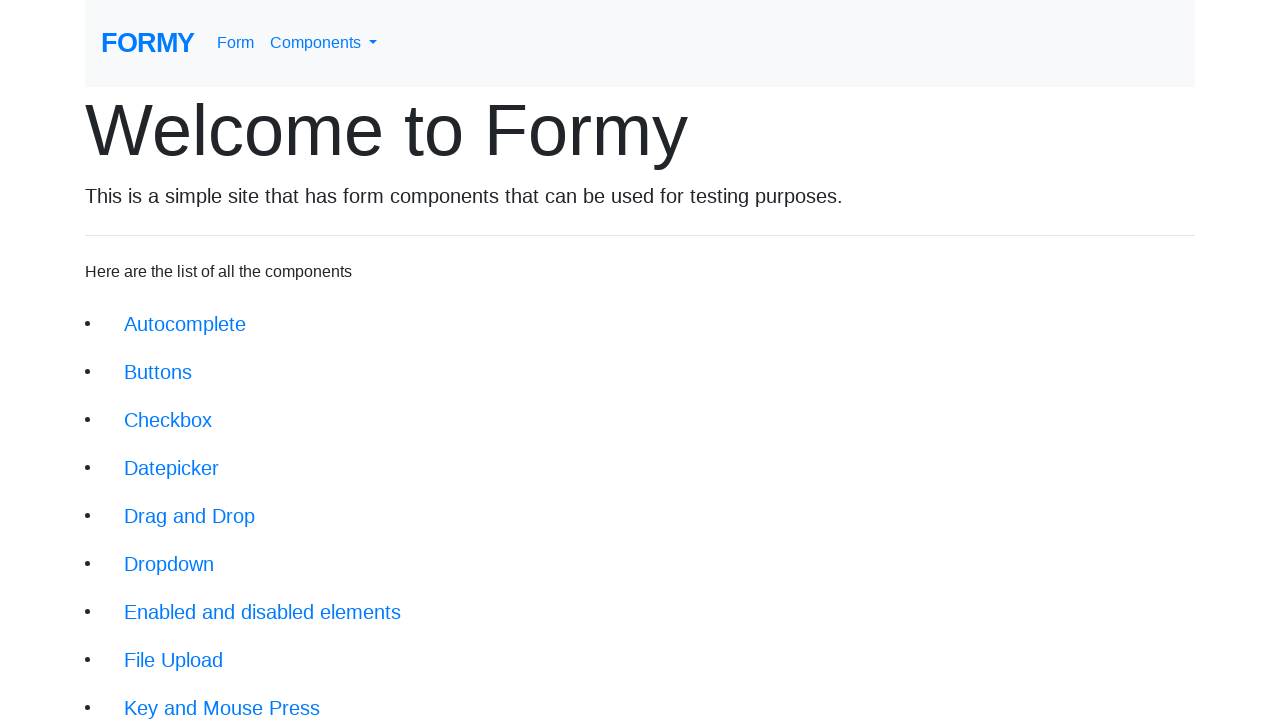

Clicked on 'Complete Web Form' link at (216, 696) on xpath=//div[@class='jumbotron-fluid']//a[text()='Complete Web Form']
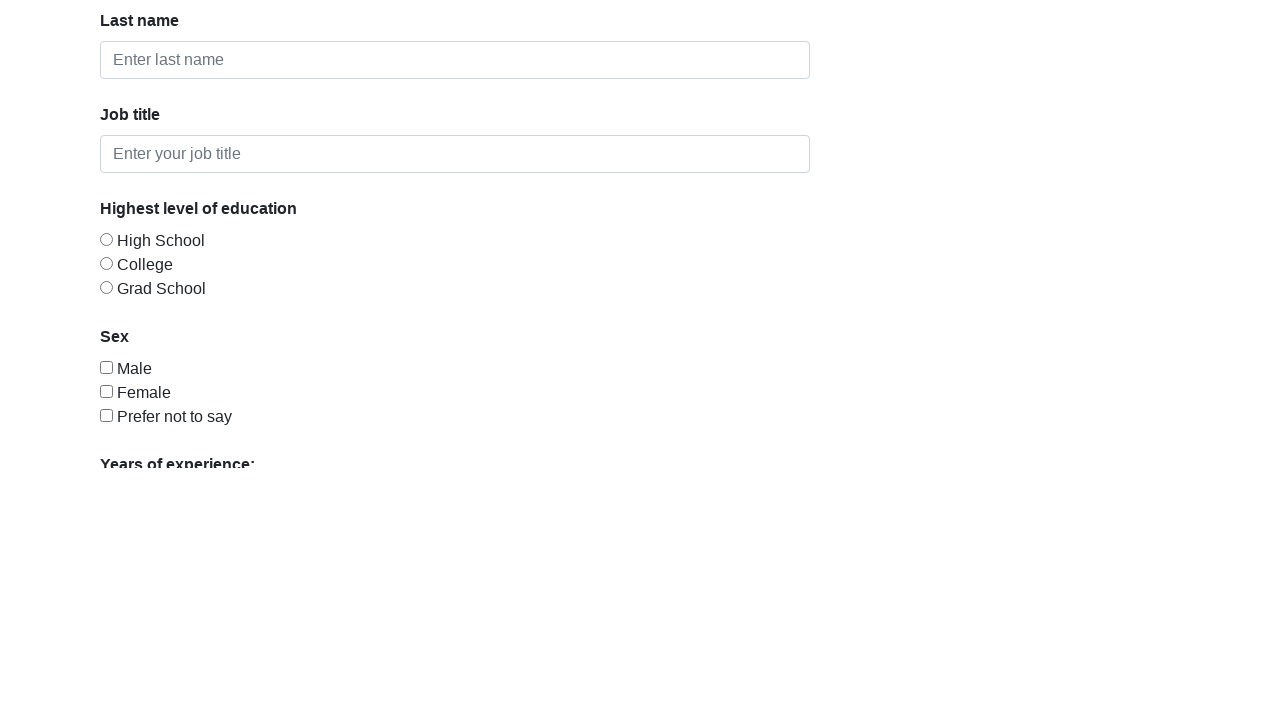

Filled first name field with 'Vera' on #first-name
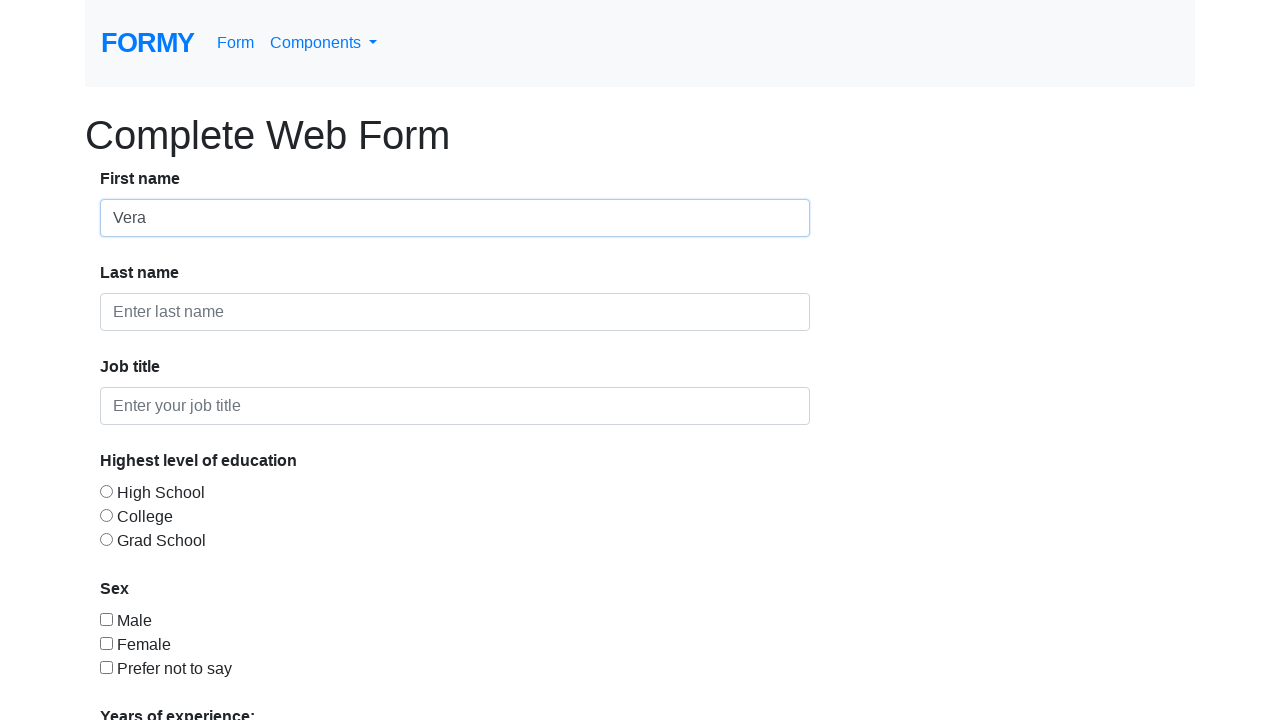

Filled last name field with 'Dmitrenko' on #last-name
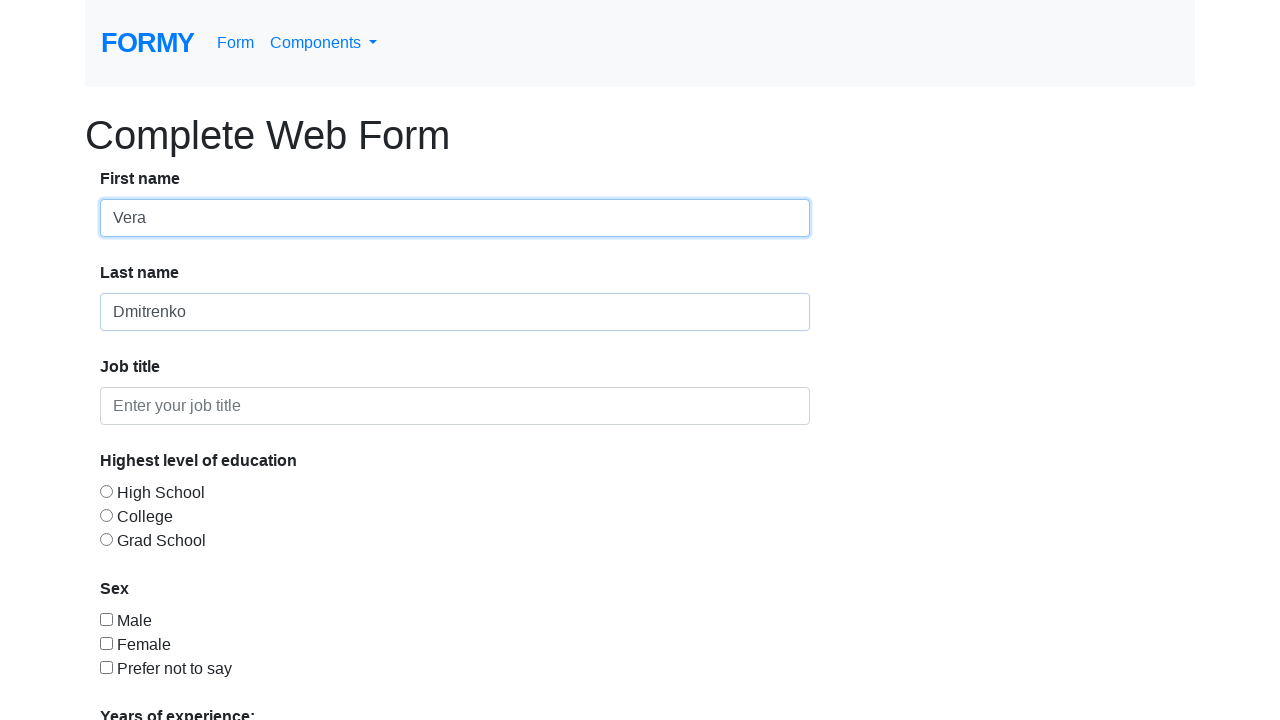

Filled job title field with 'Software Tester' on #job-title
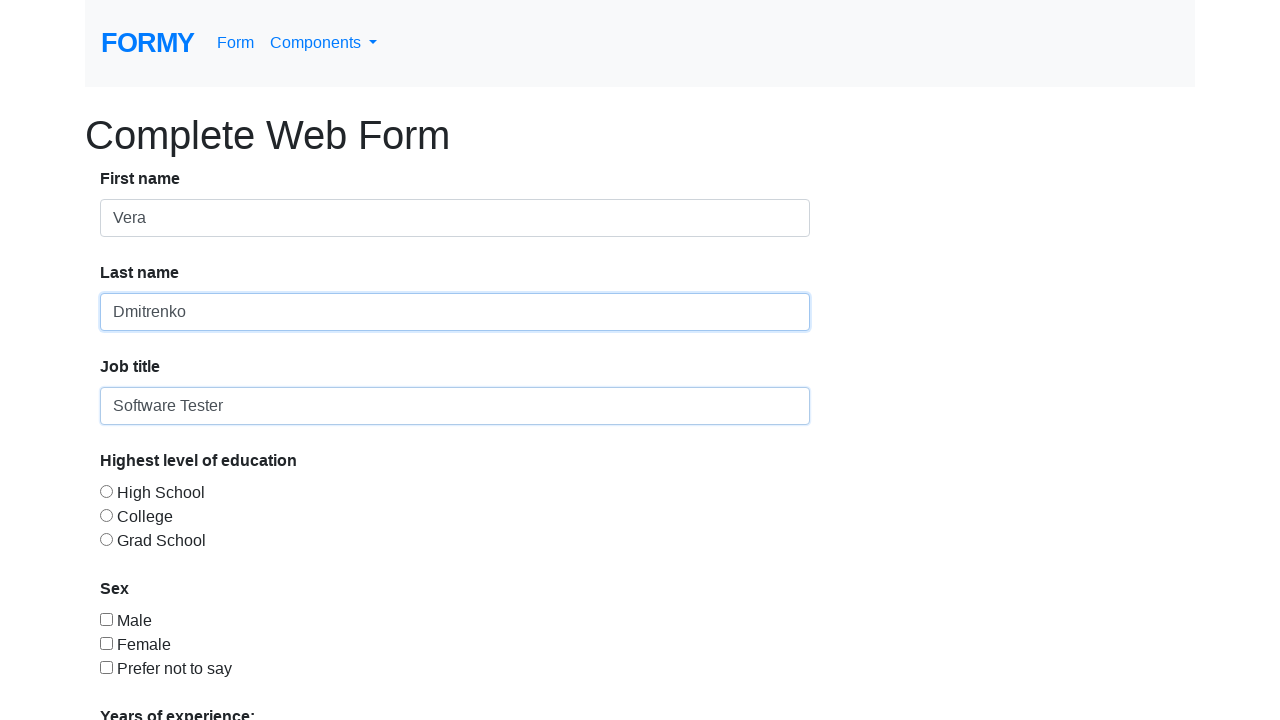

Selected radio button option 1 at (106, 491) on #radio-button-1
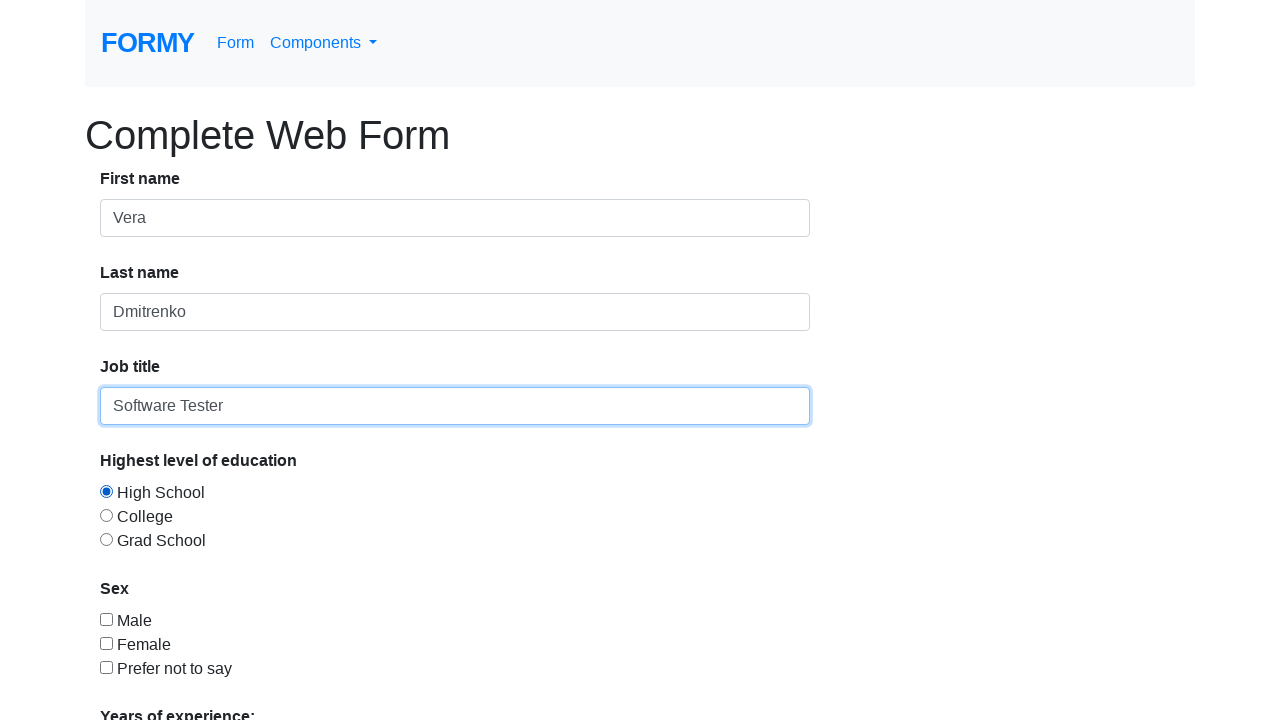

Selected checkbox option 2 at (106, 643) on #checkbox-2
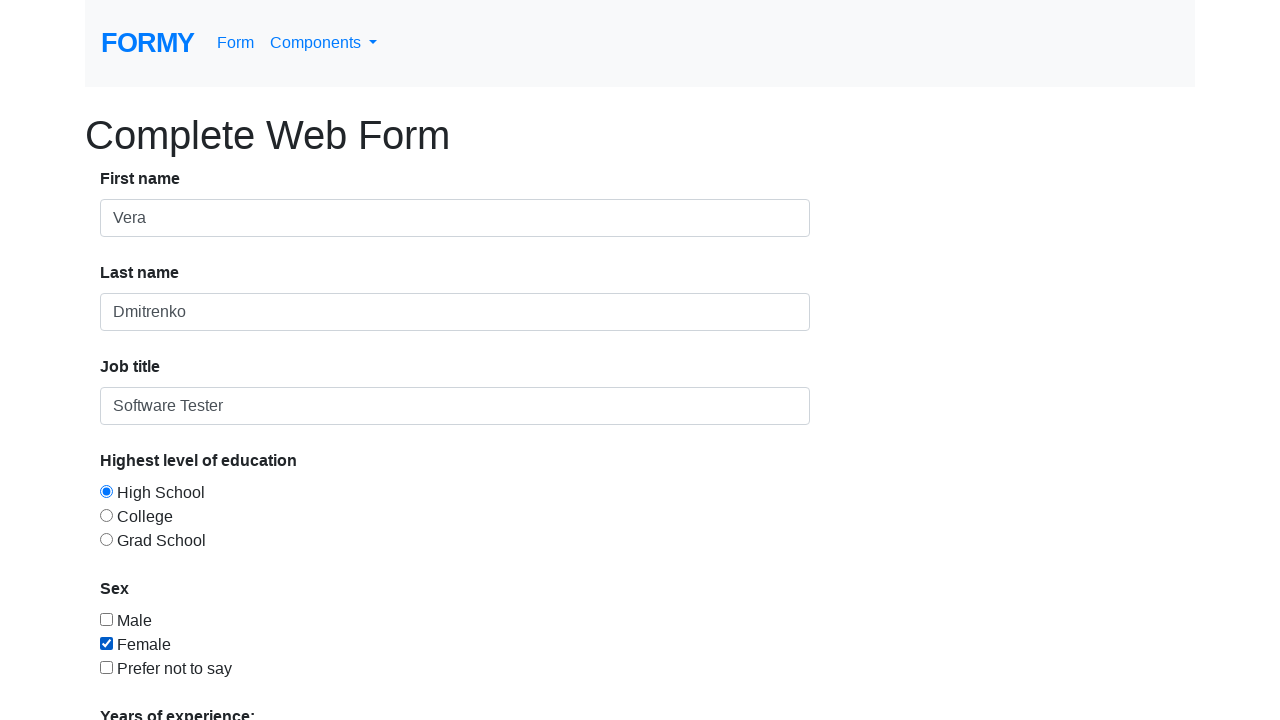

Selected dropdown option '0-1' on #select-menu
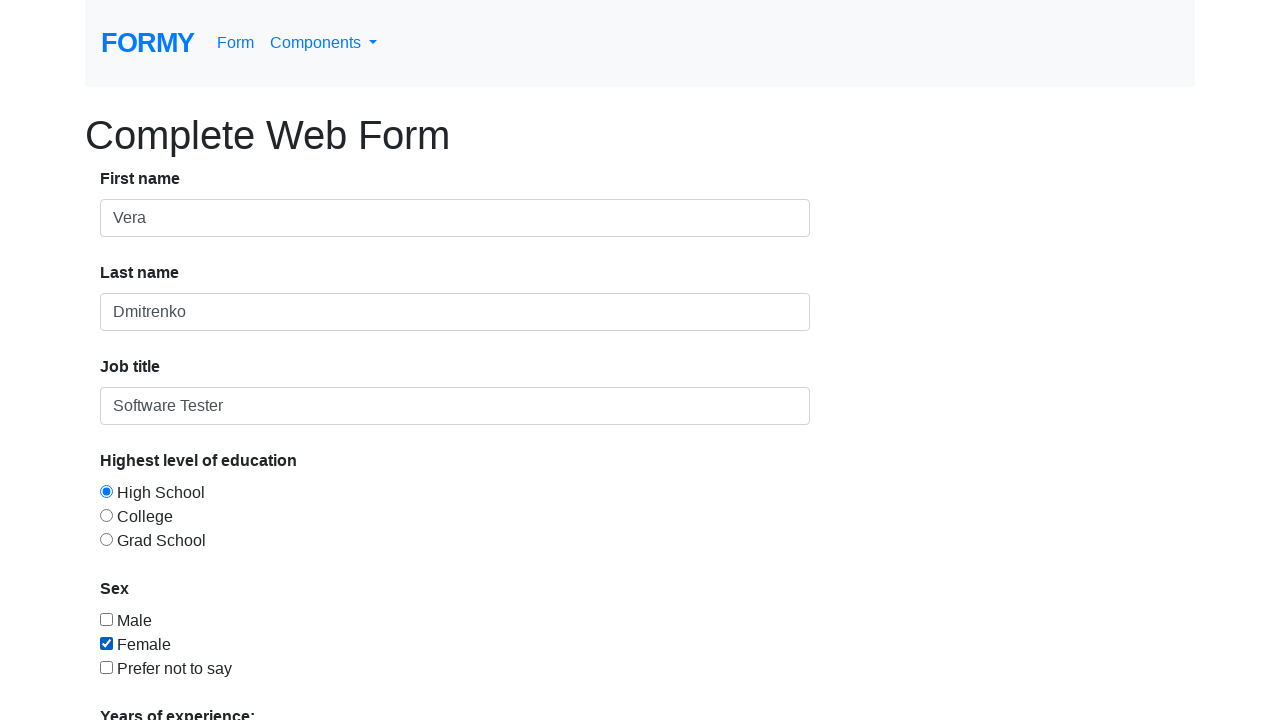

Filled date picker with today's date (2026-02-27) on #datepicker
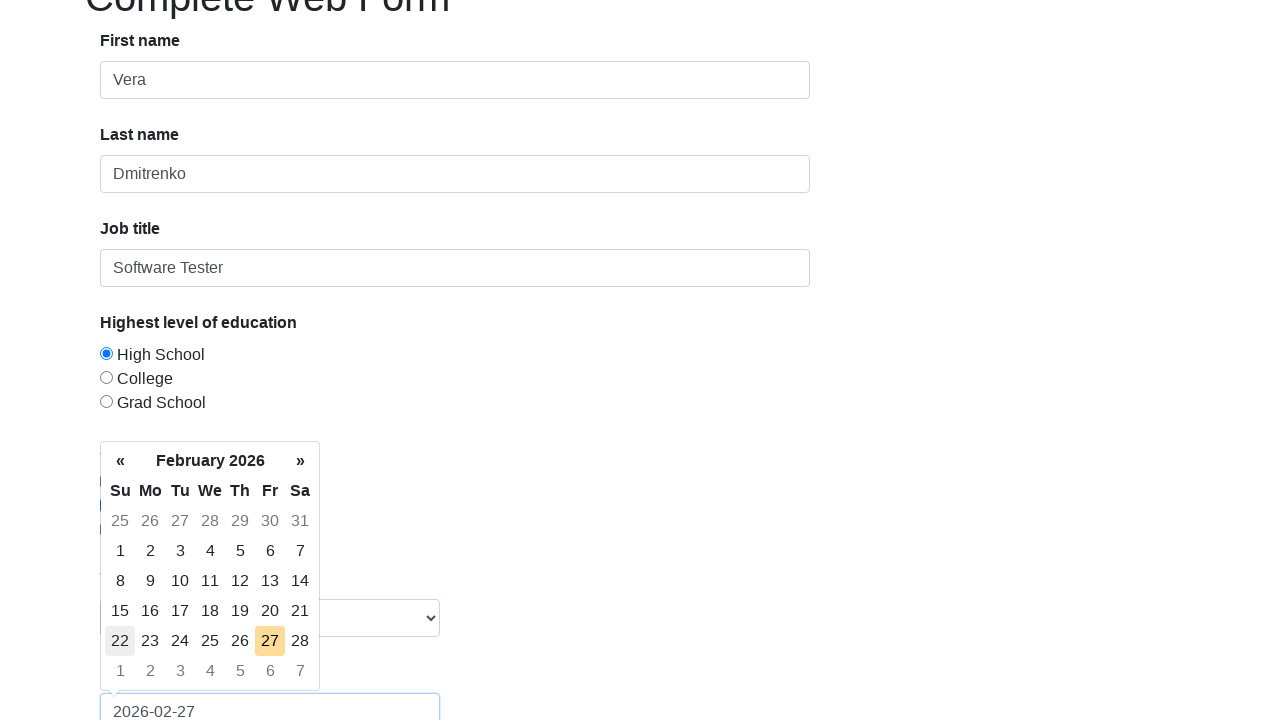

Pressed Enter to confirm date picker on #datepicker
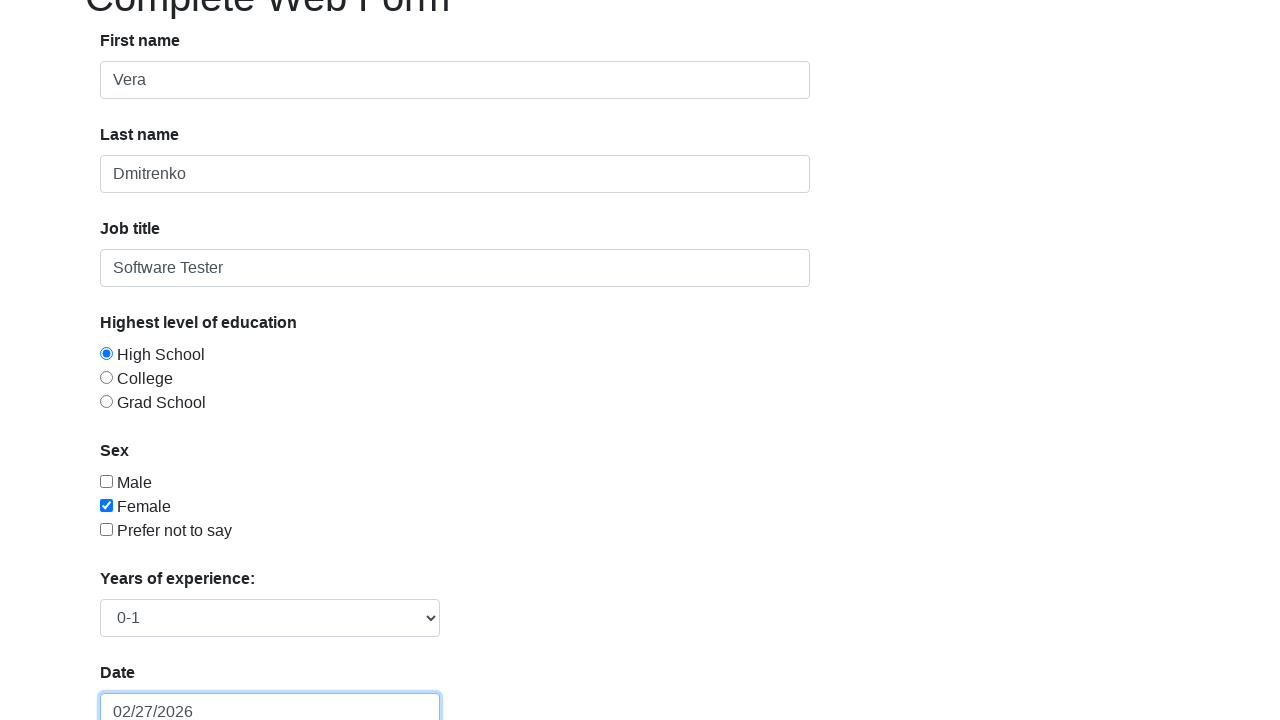

Clicked submit button at (148, 680) on .btn.btn-lg.btn-primary
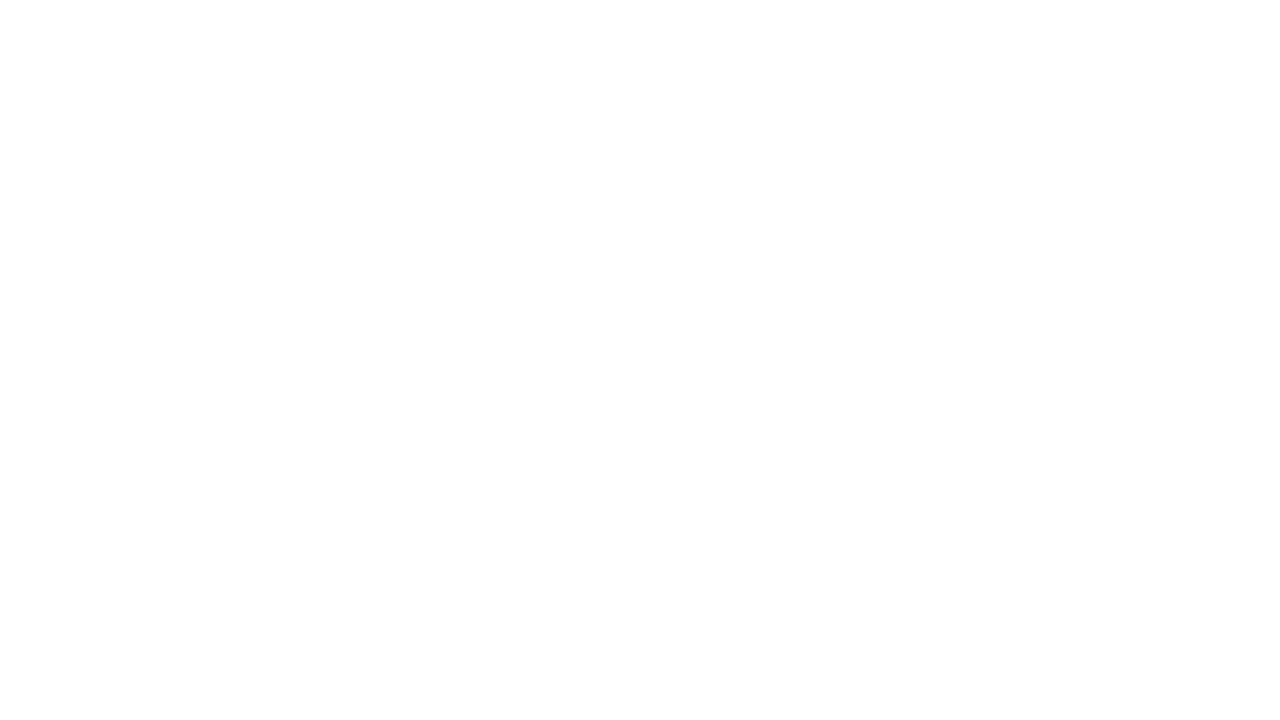

Form submission success message displayed
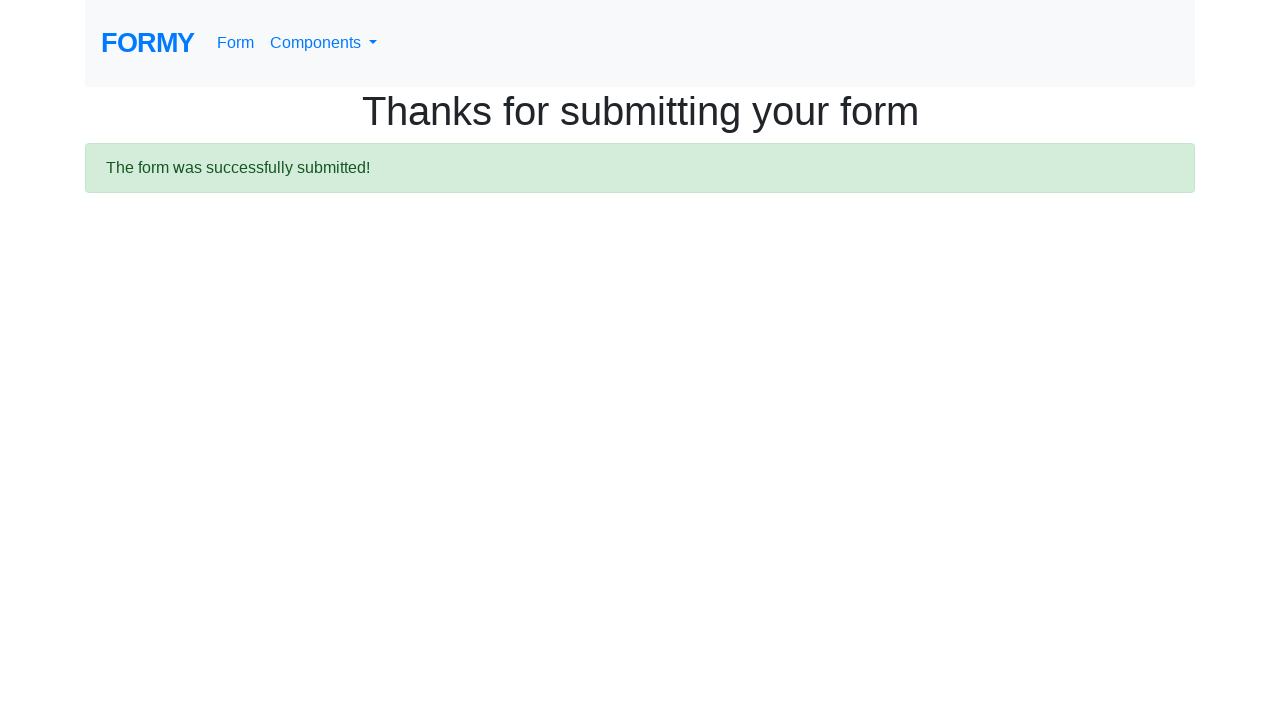

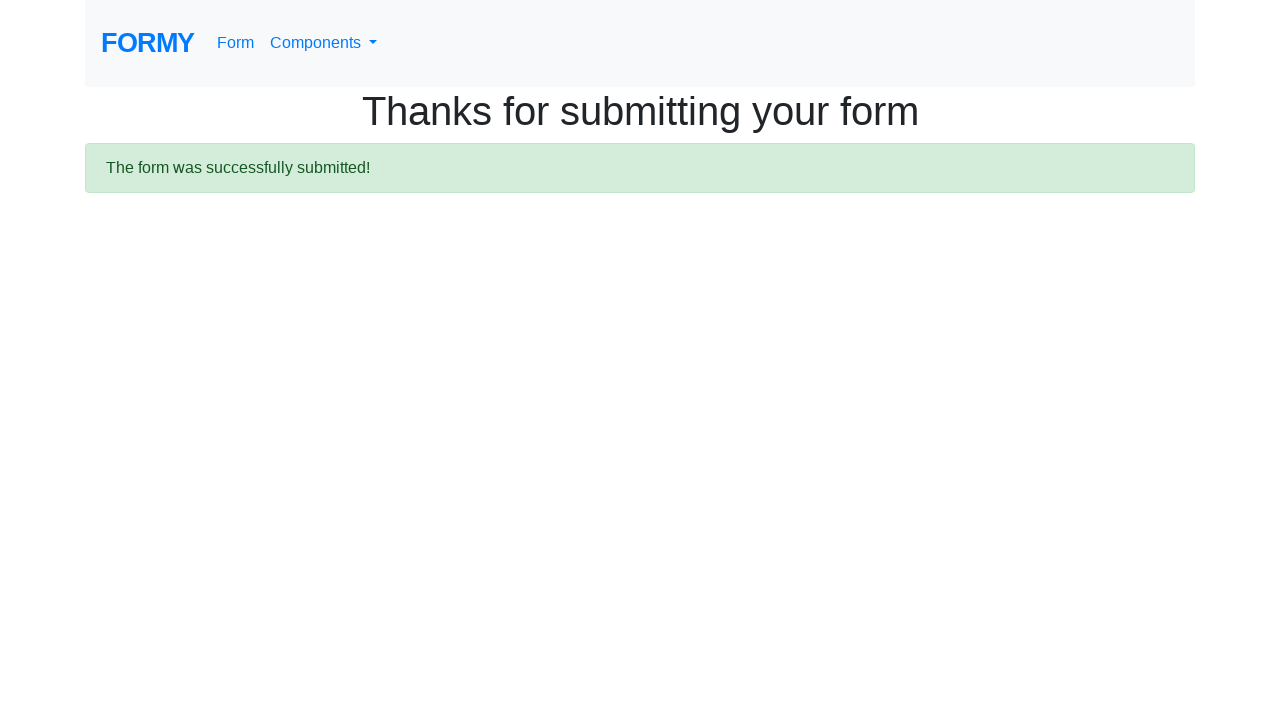